Tests auto-suggestive dropdown by typing partial text and selecting from suggestions list

Starting URL: https://rahulshettyacademy.com/dropdownsPractise/

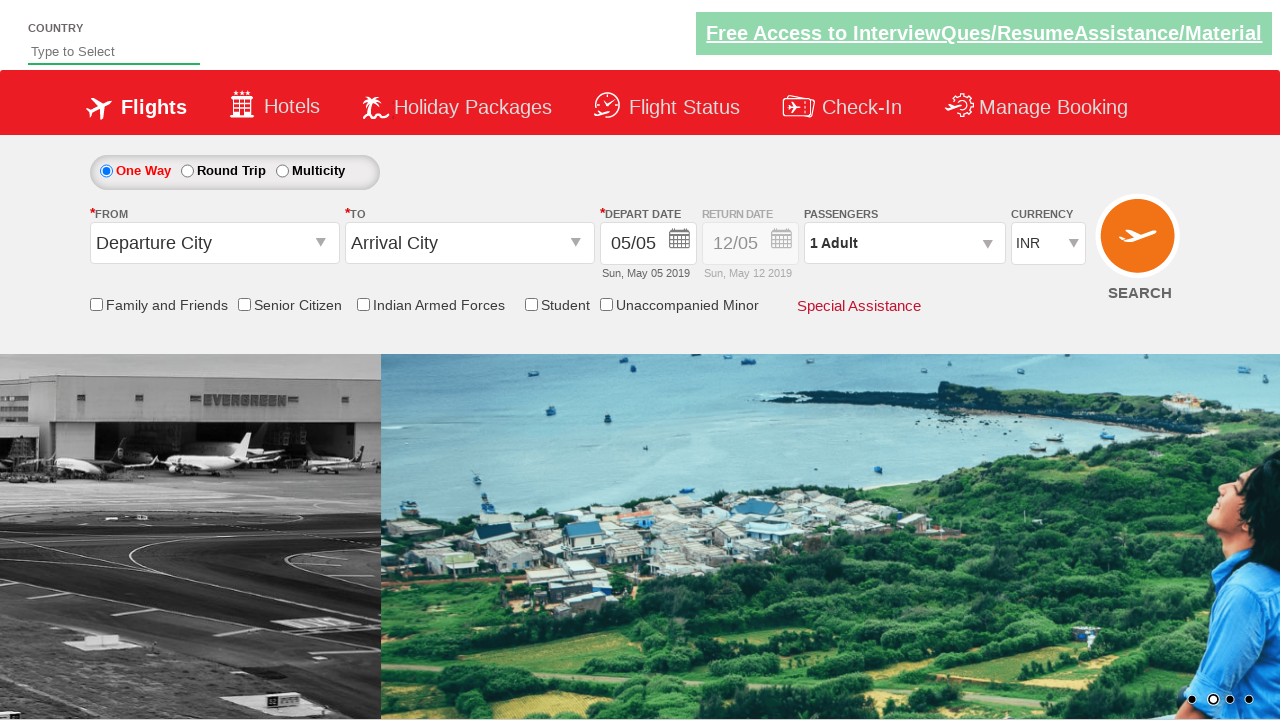

Typed 'Ind' into autosuggest field on //input[@id='autosuggest']
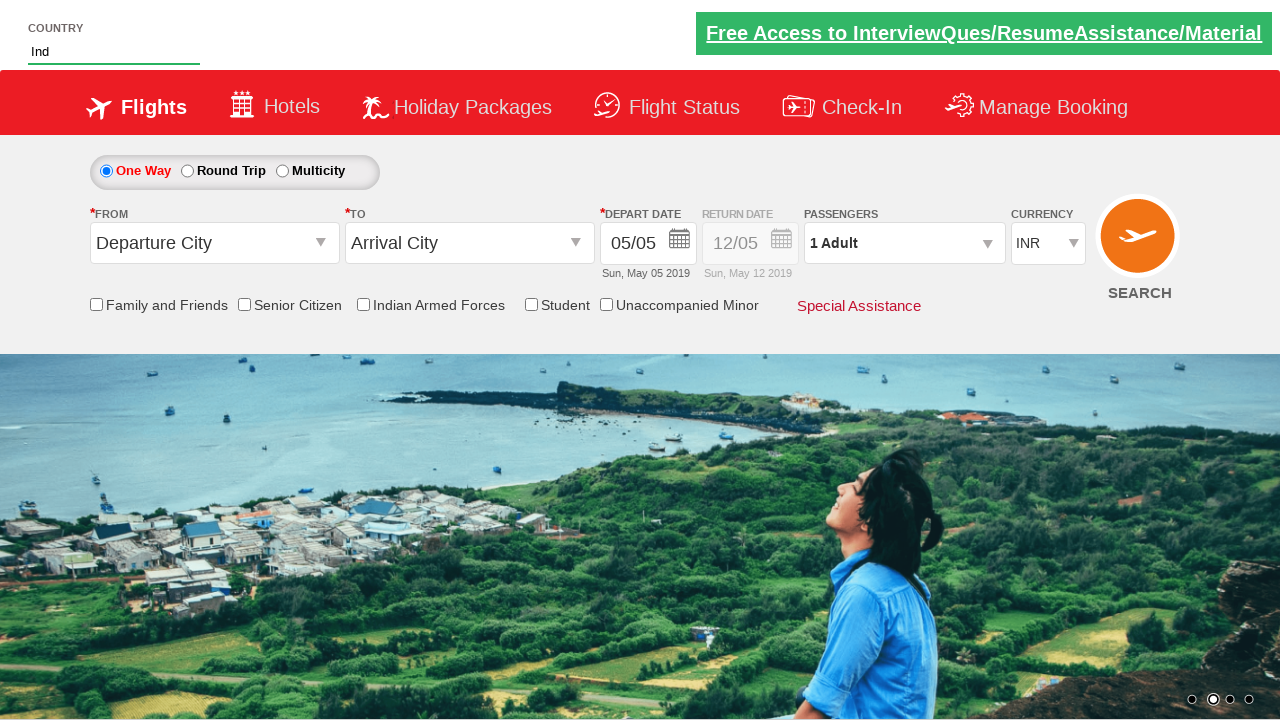

Suggestions dropdown appeared with matching results
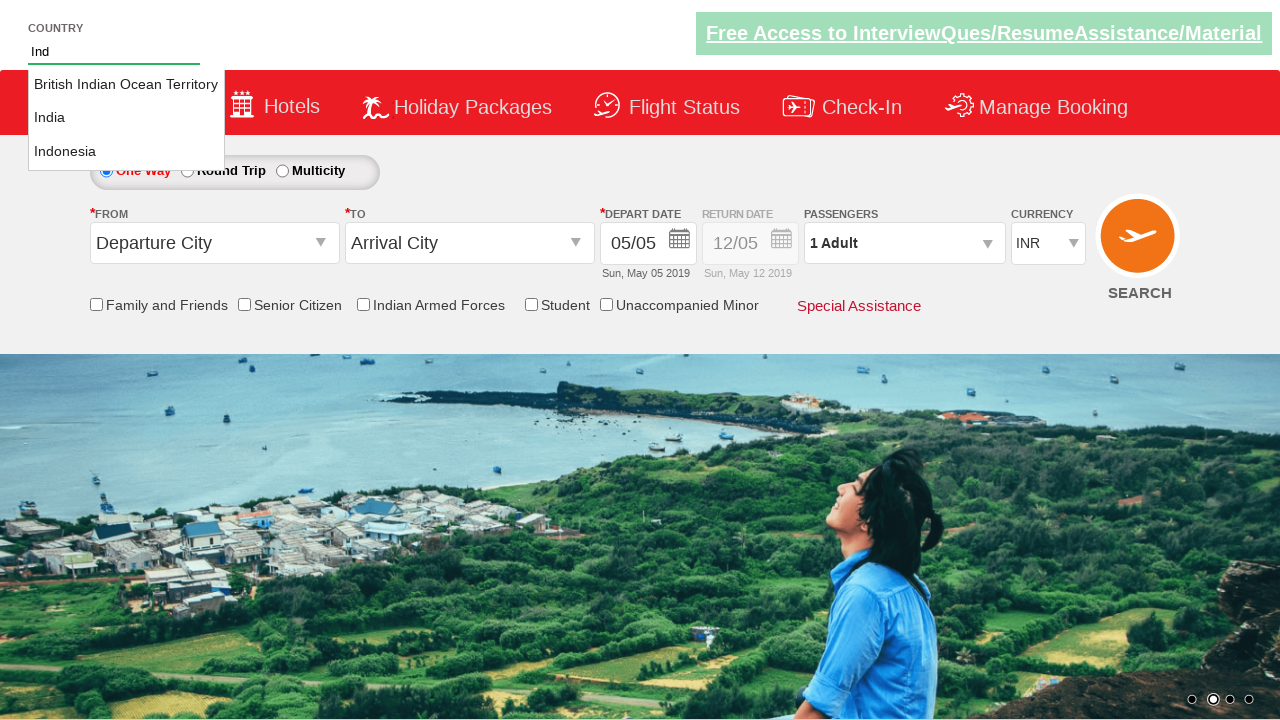

Selected 'India' from autosuggest dropdown at (126, 118) on xpath=//li[@class='ui-menu-item']//a[text()='India']
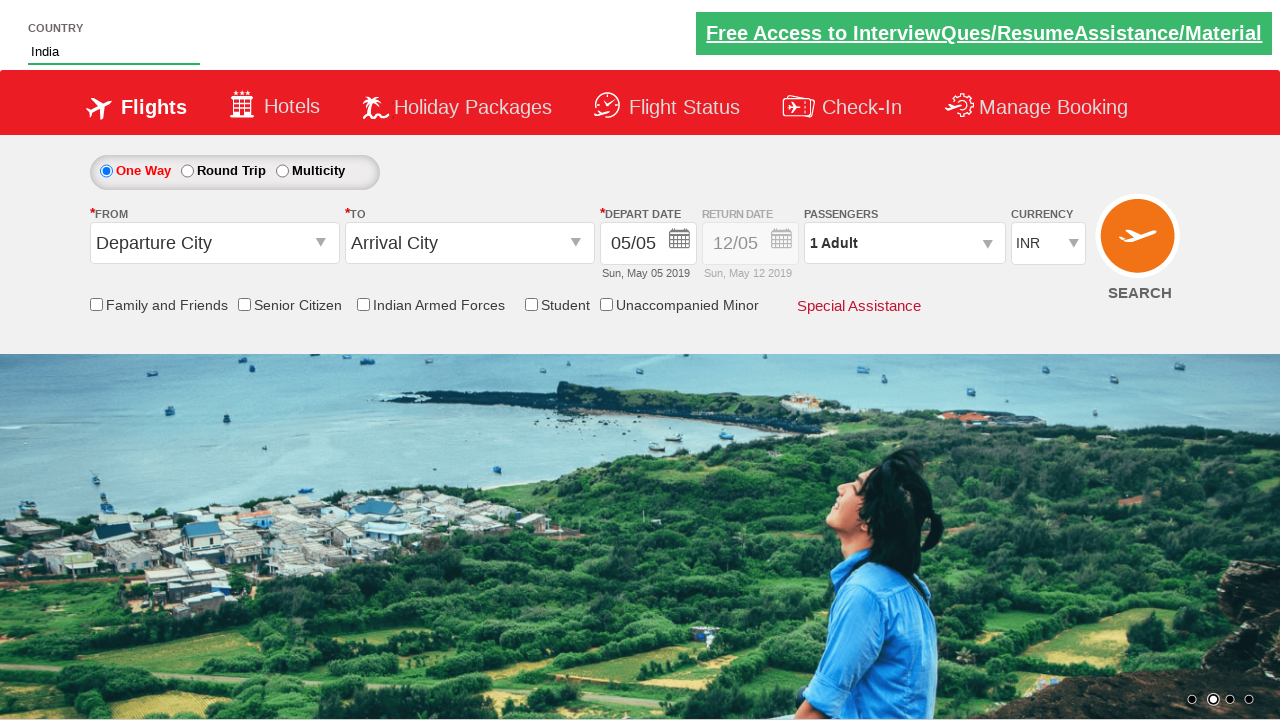

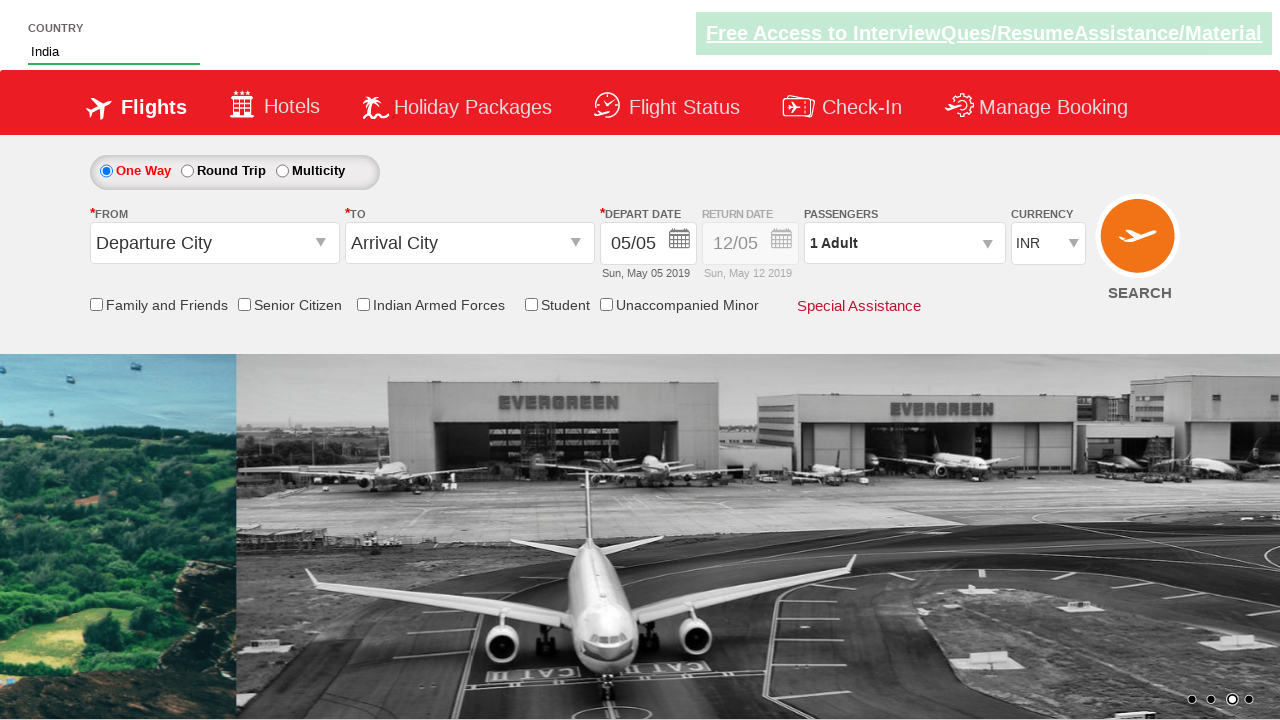